Tests form filling functionality on a practice site by entering personal information (name, email, phone, address), selecting gender radio button, checking a day checkbox, hovering over a popup button, and interacting with country and animals dropdown menus.

Starting URL: https://testautomationpractice.blogspot.com/

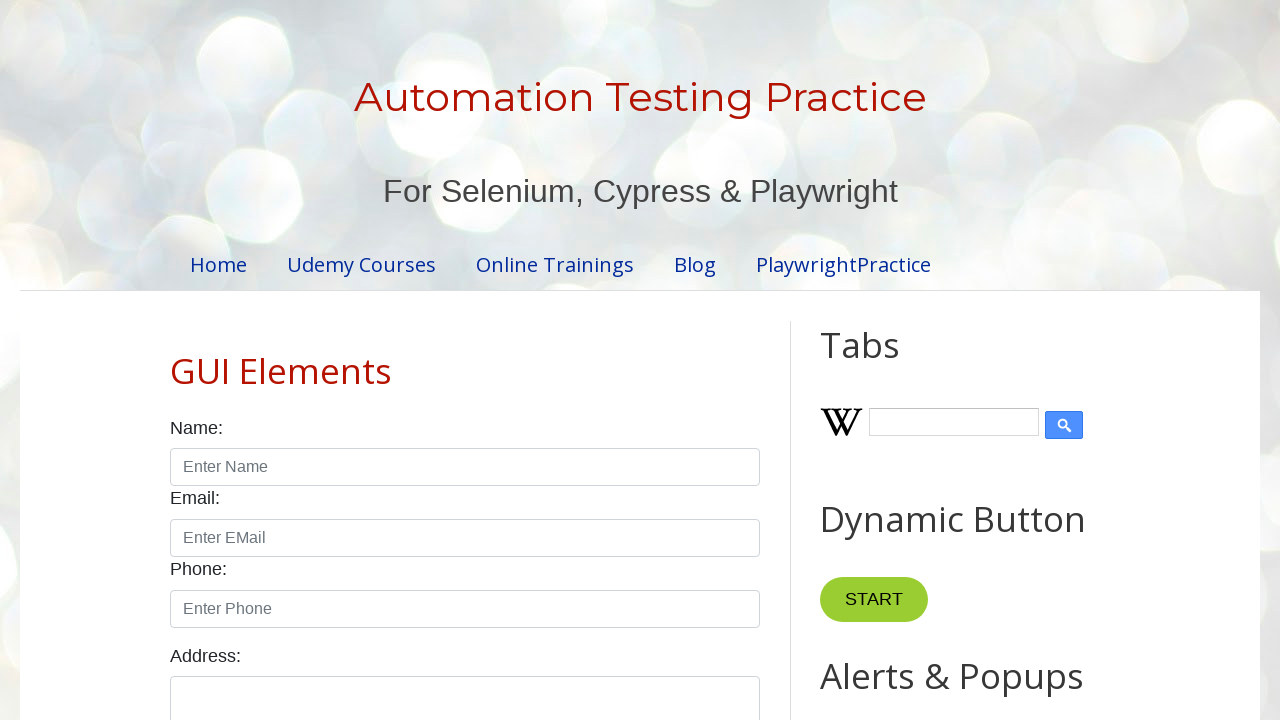

Filled name field with 'krishna' on input#name
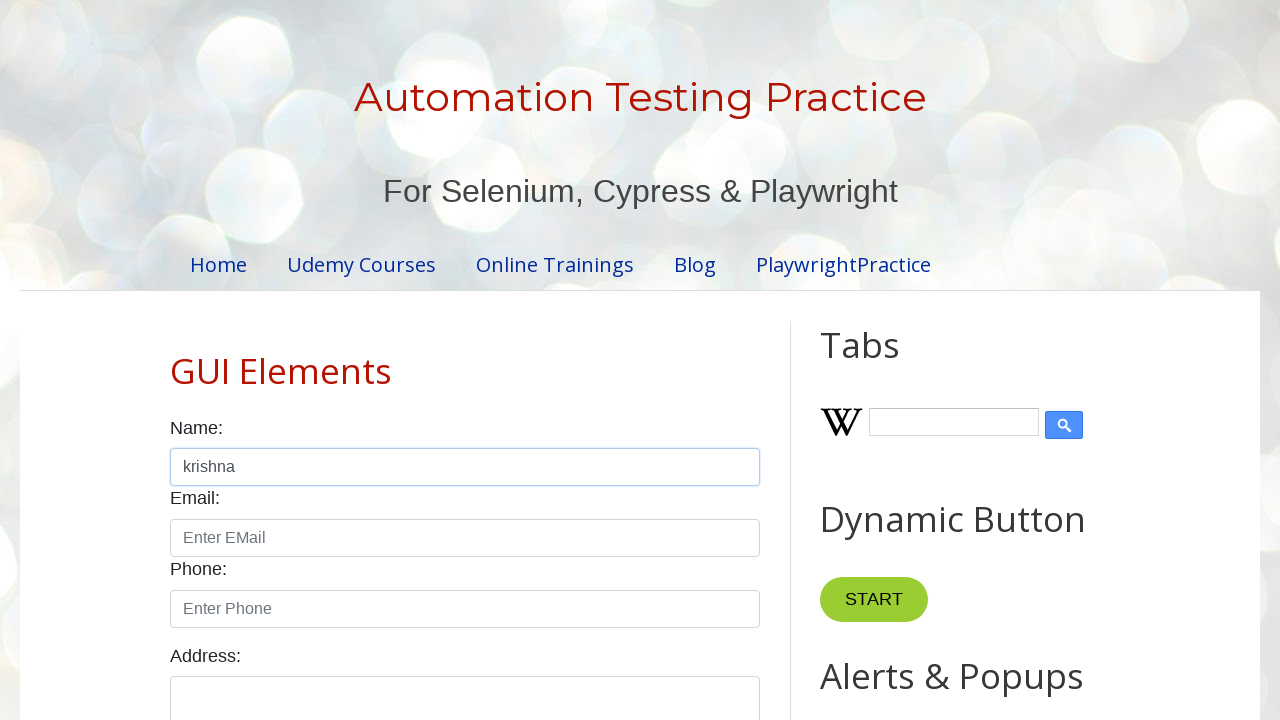

Filled email field with 'krishna@gmail.com' on input#email
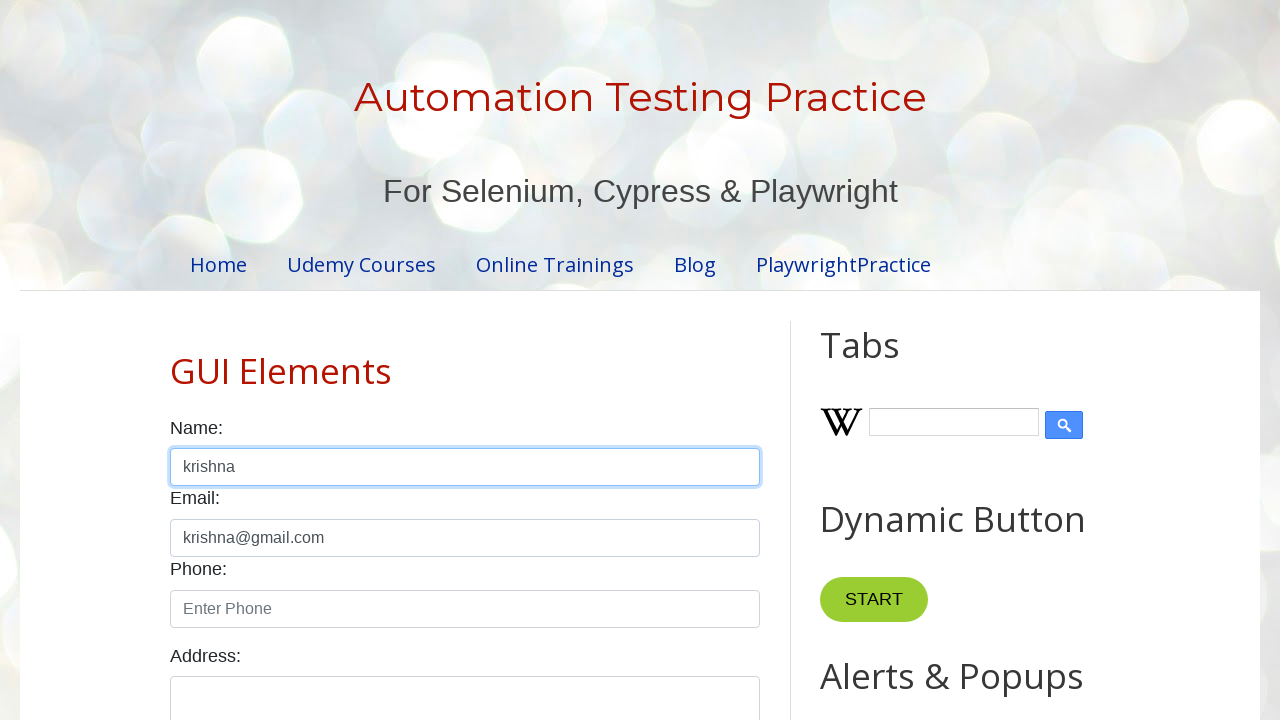

Filled phone field with '8976578679' on input#phone
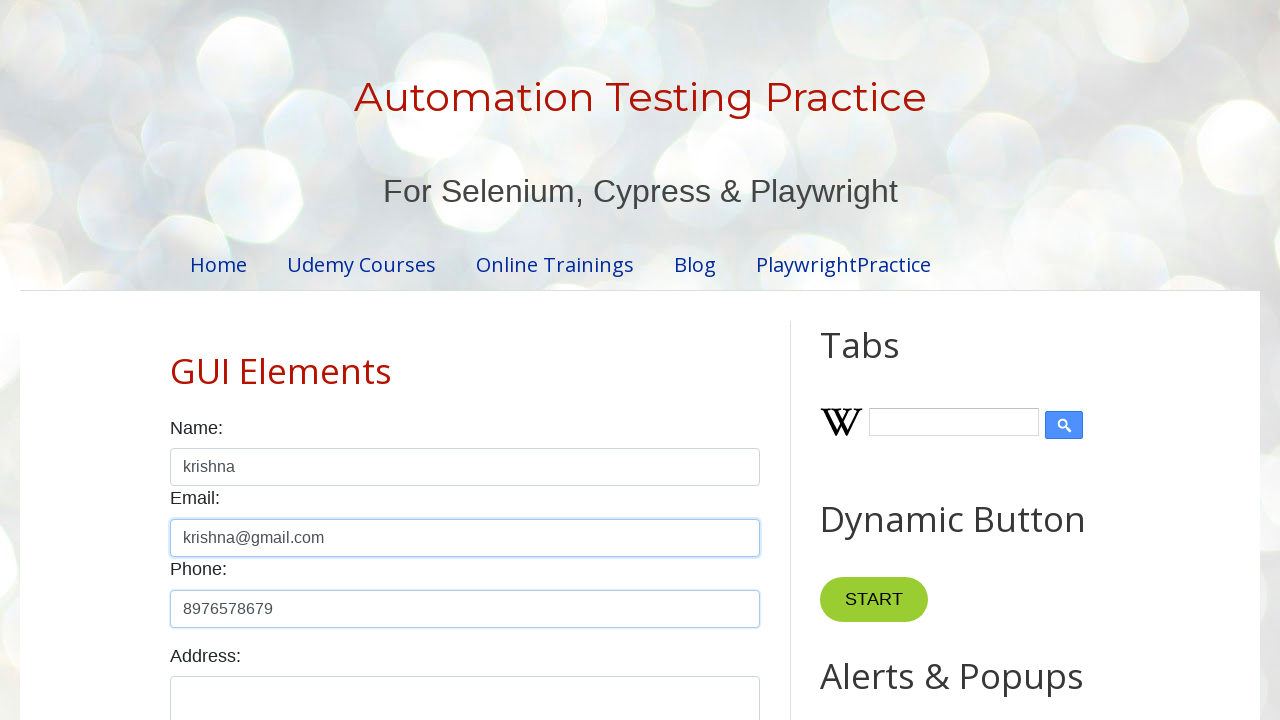

Filled address field with 'cpt,pasumarru,palanadu' on textarea#textarea
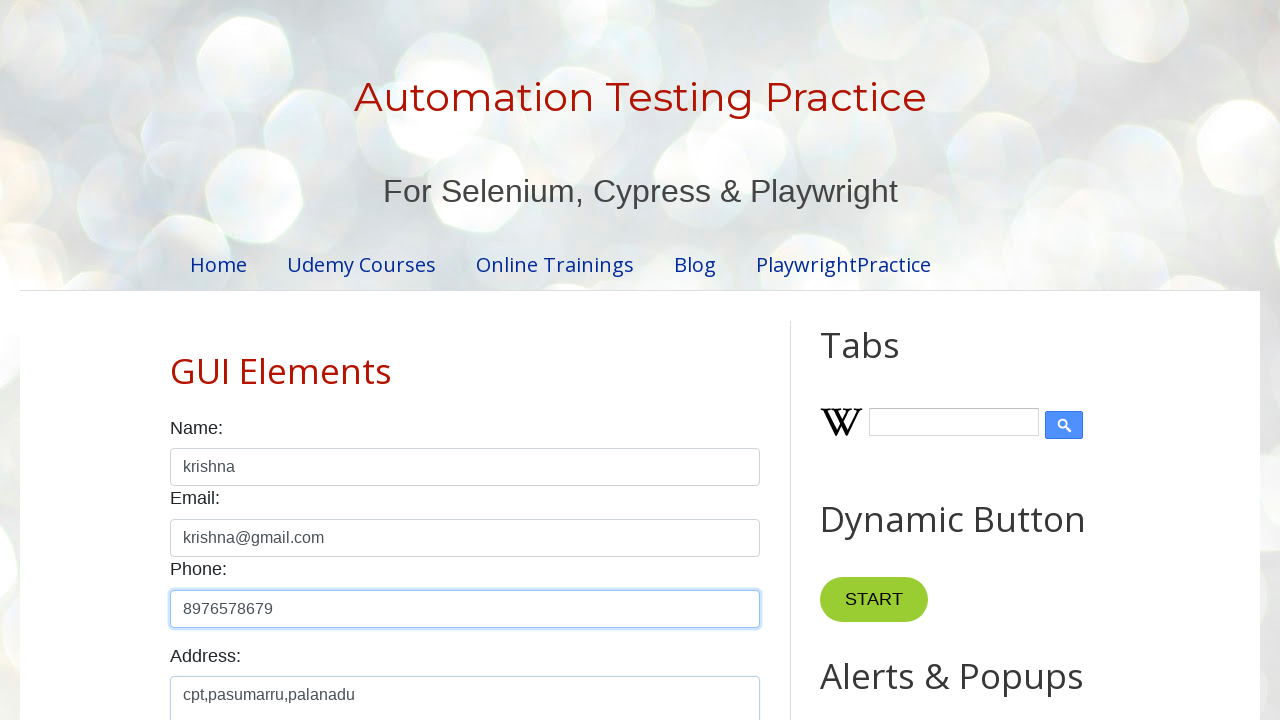

Selected male radio button at (176, 360) on input#male
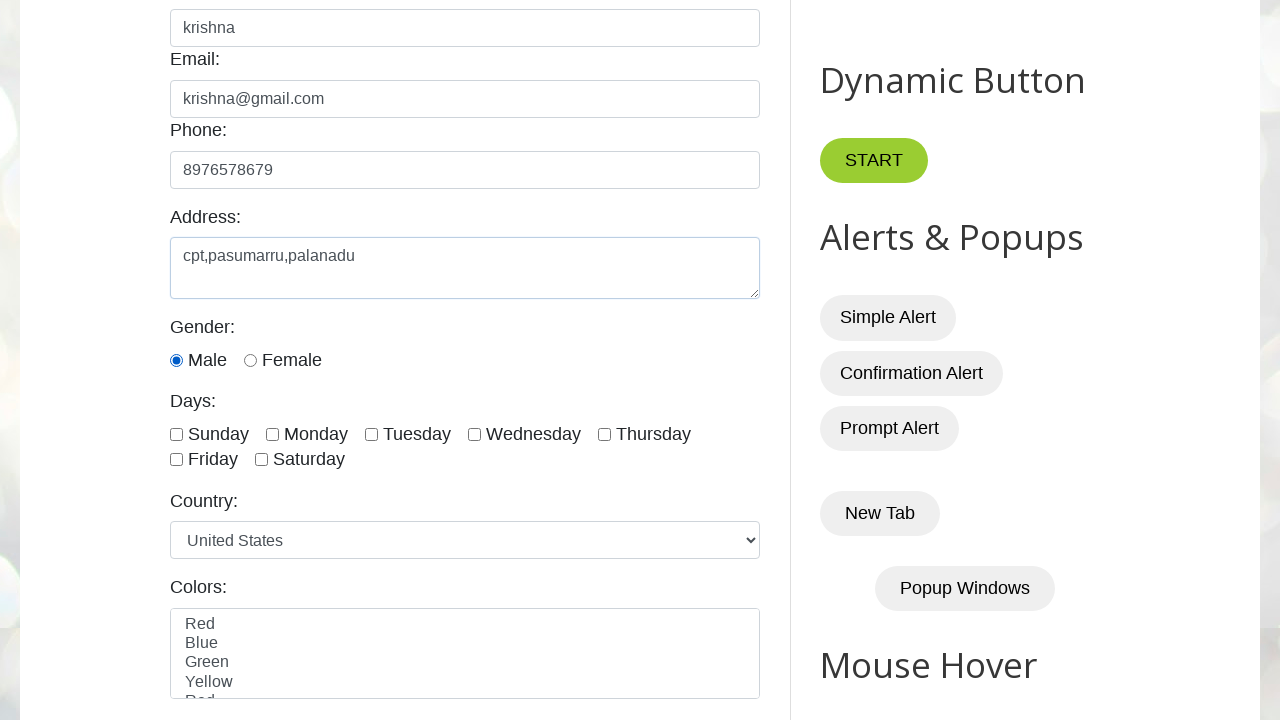

Checked Monday checkbox at (272, 434) on input#monday
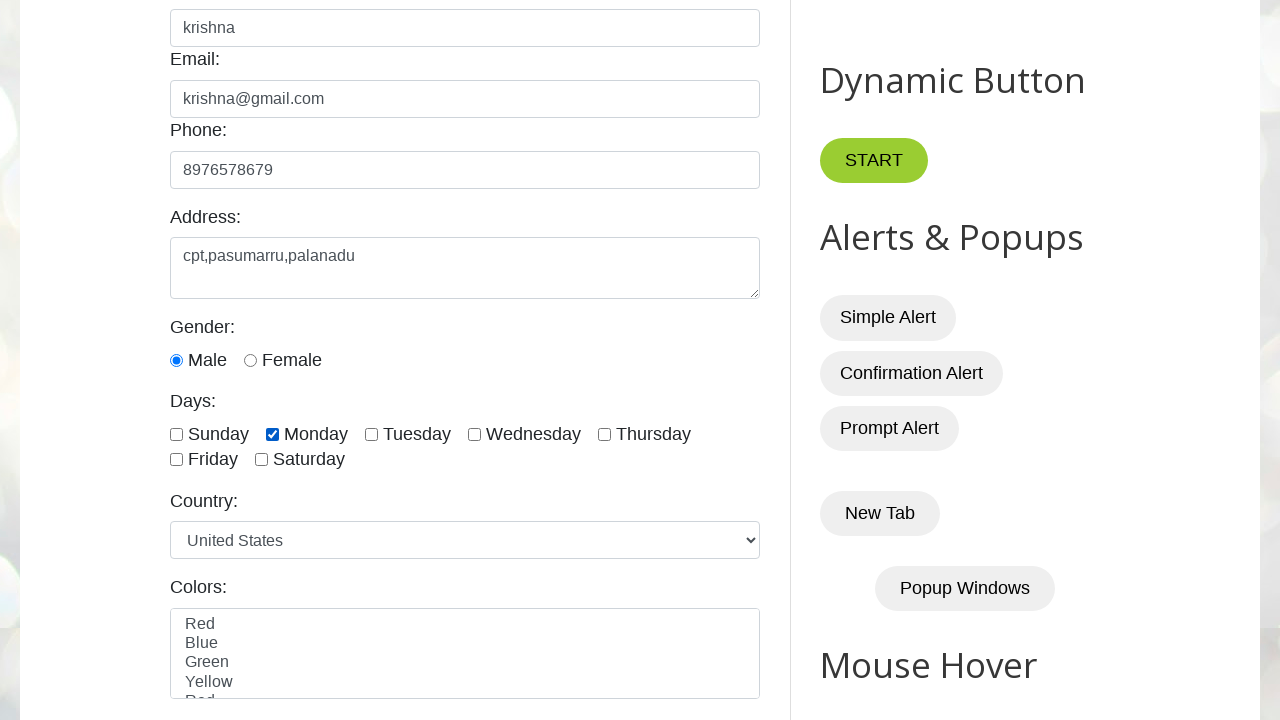

Hovered over popup button at (965, 589) on button#PopUp
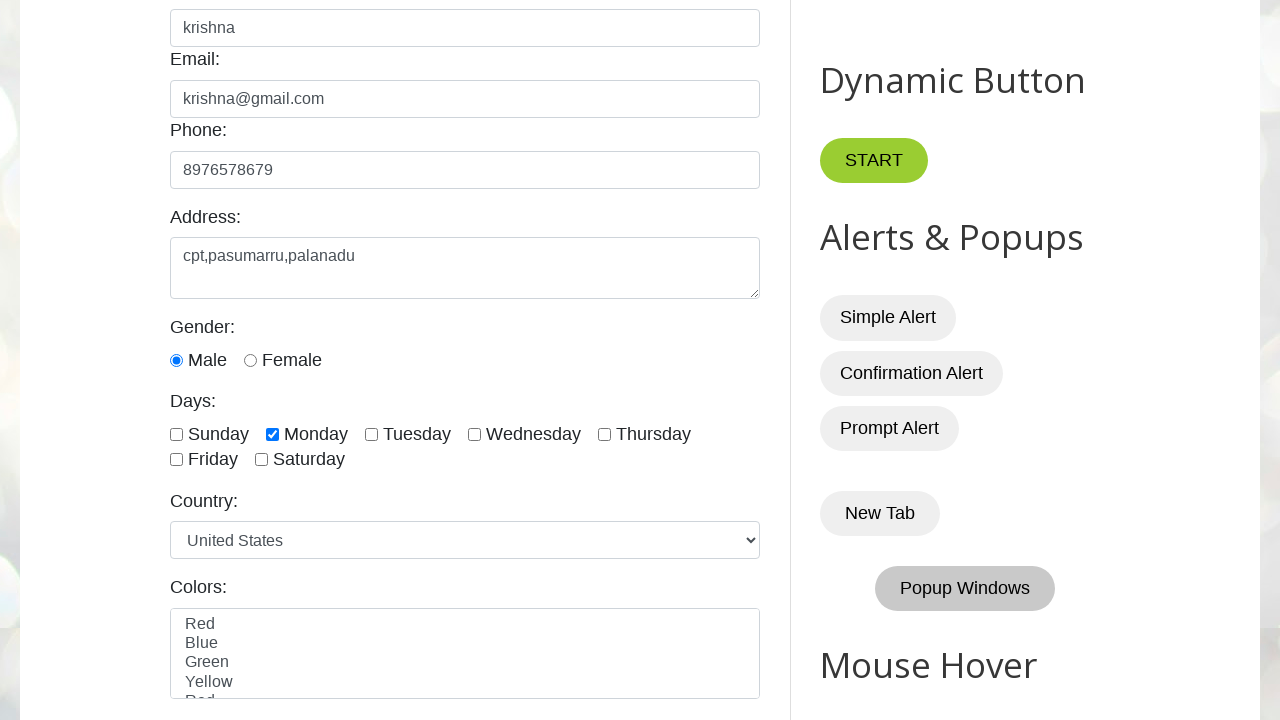

Selected country option with value 'usa' on select#country
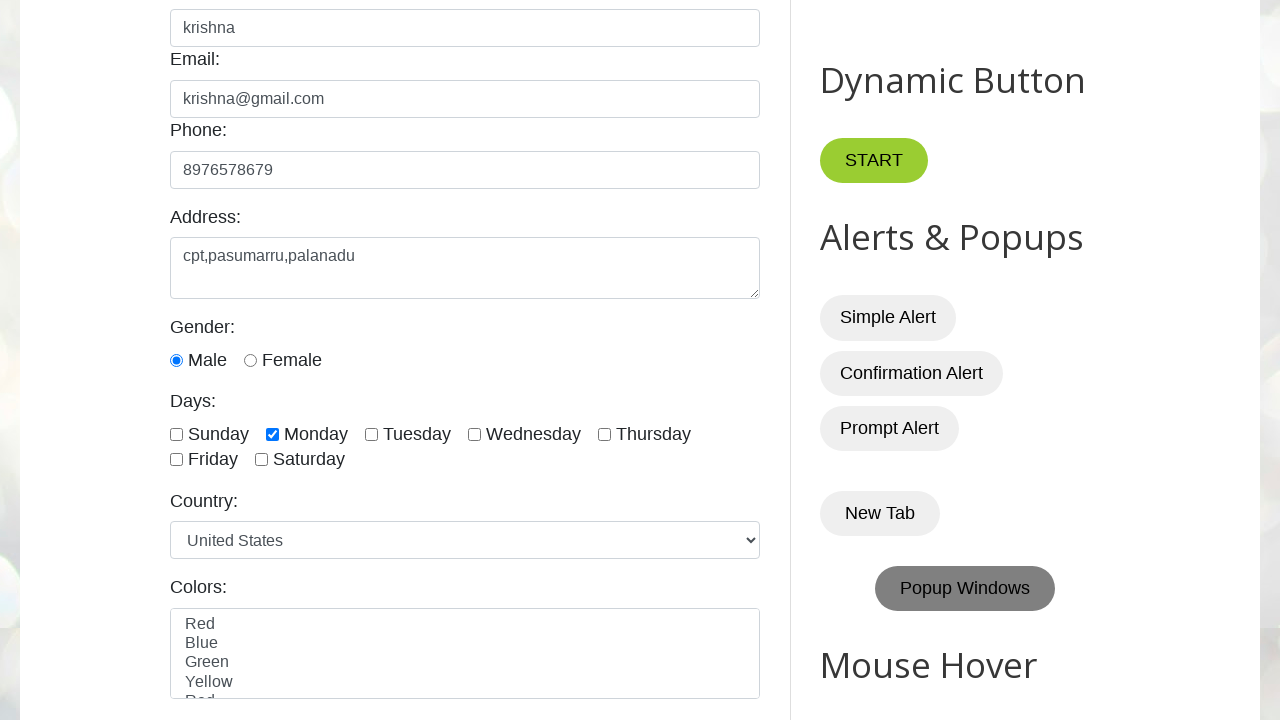

Waited 500ms for country selection
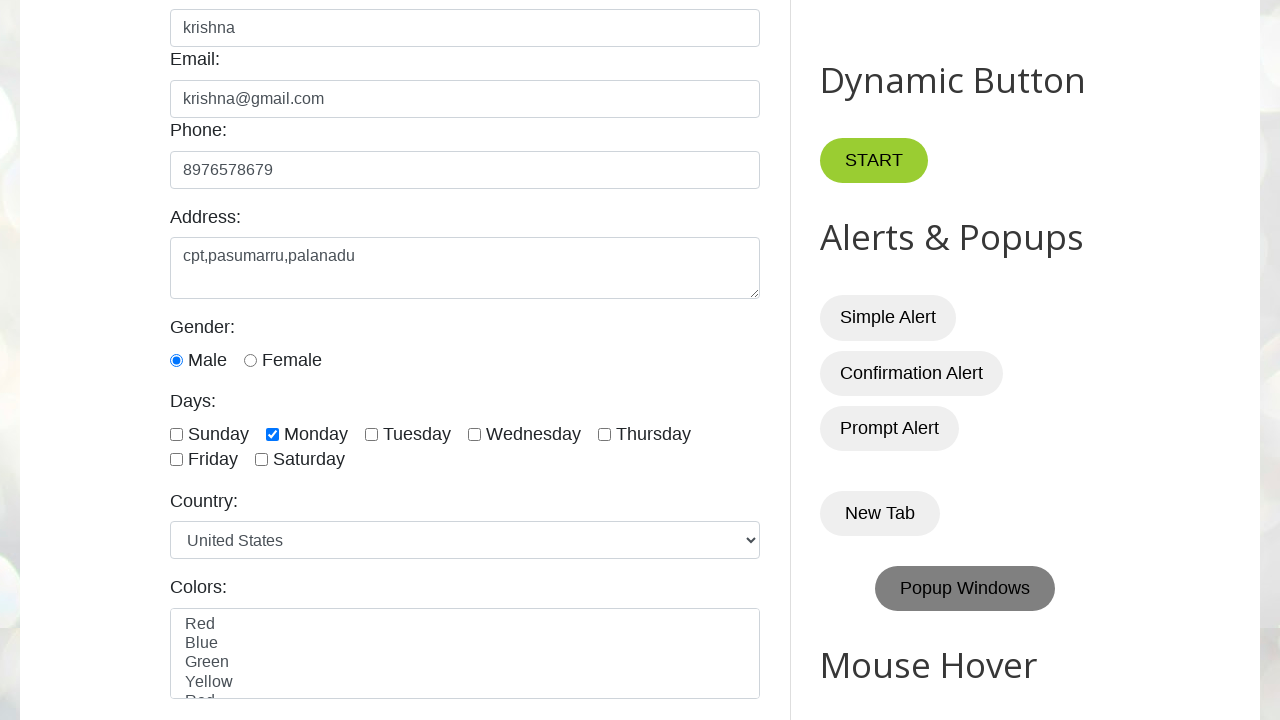

Selected country option with value 'canada' on select#country
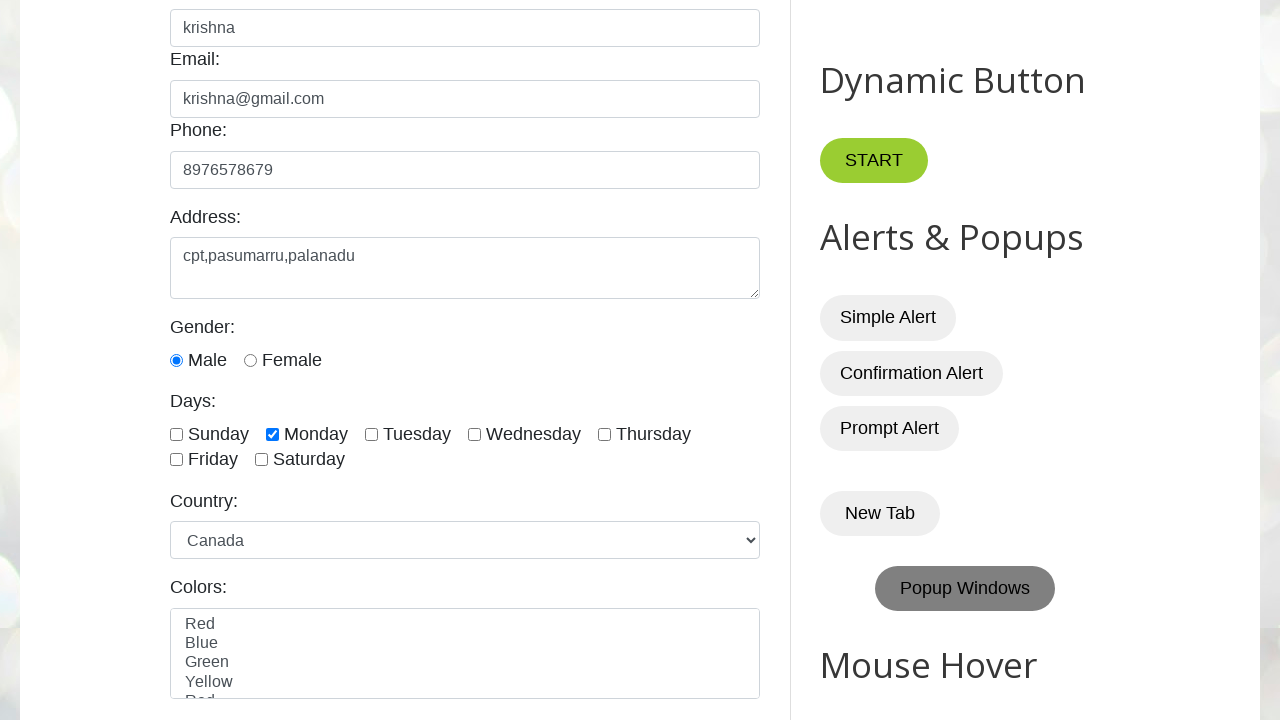

Waited 500ms for country selection
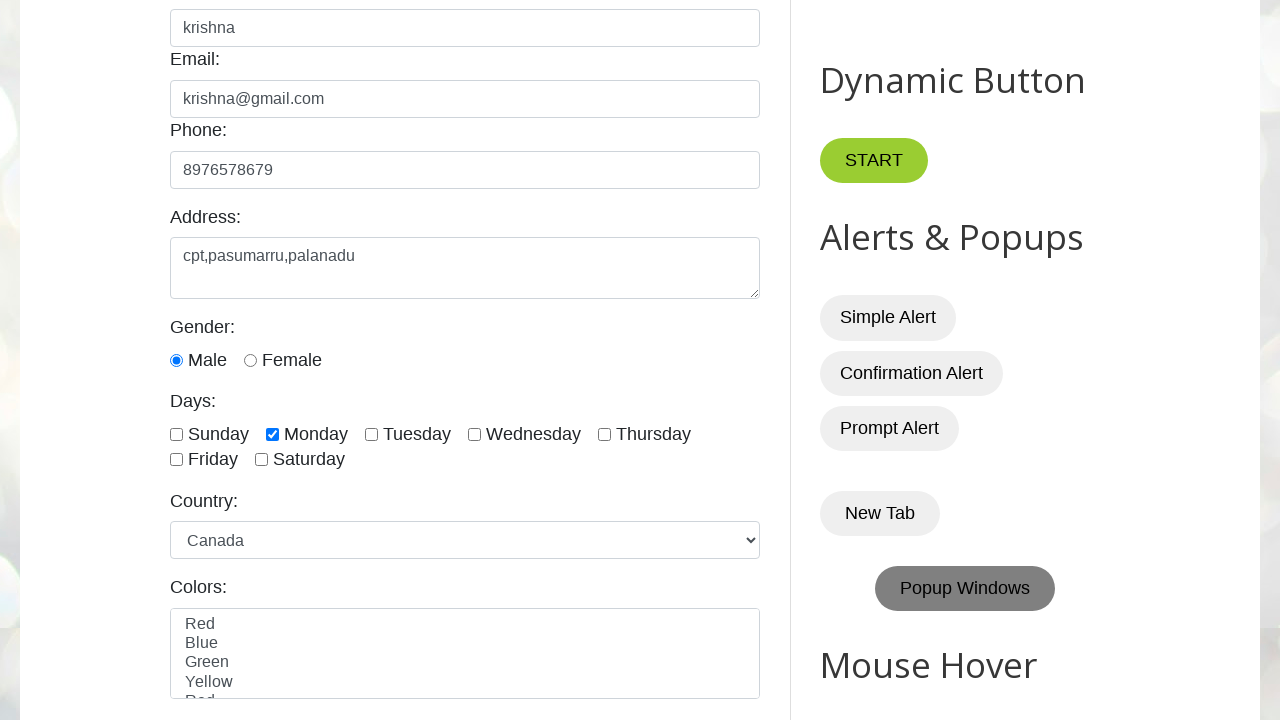

Selected country option with value 'uk' on select#country
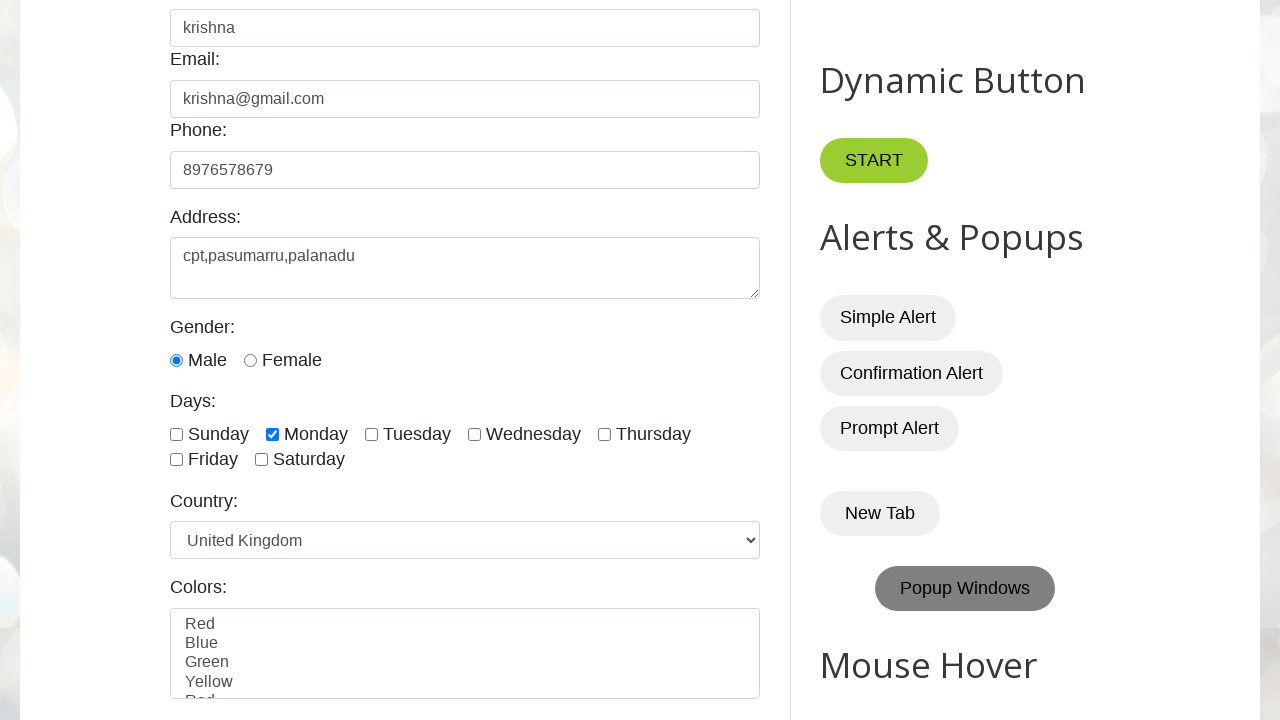

Waited 500ms for country selection
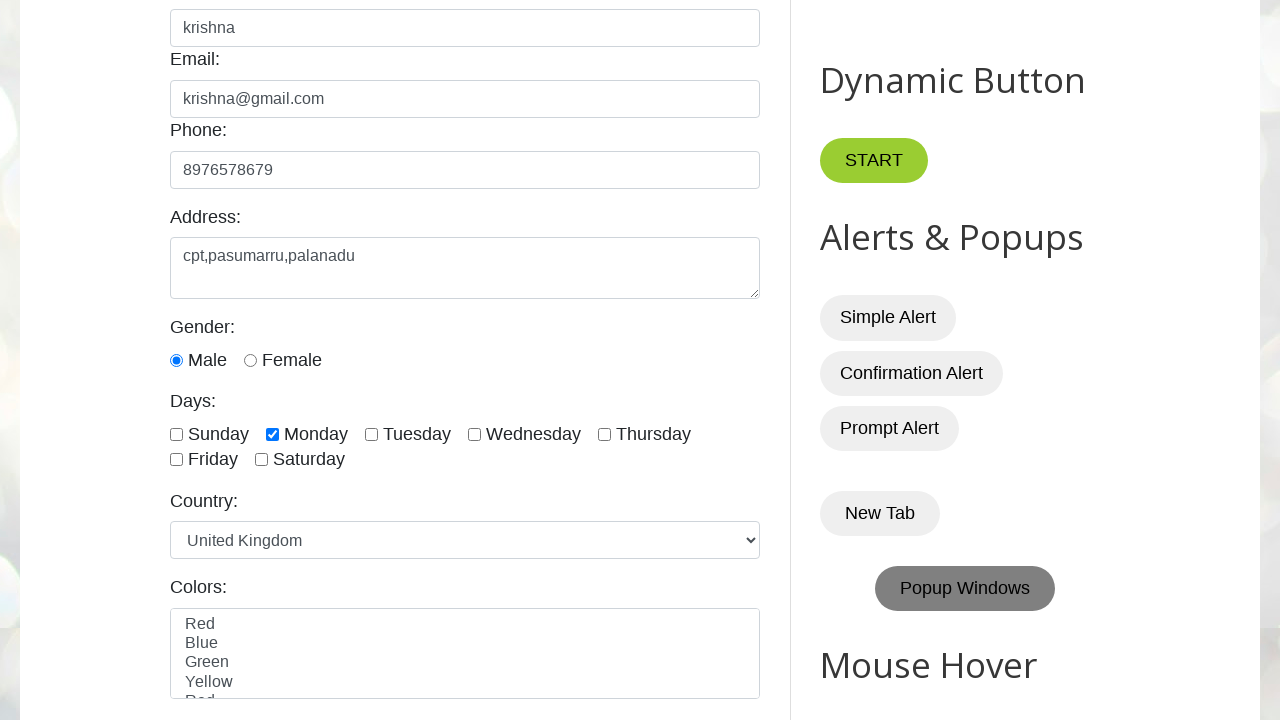

Selected country option with value 'germany' on select#country
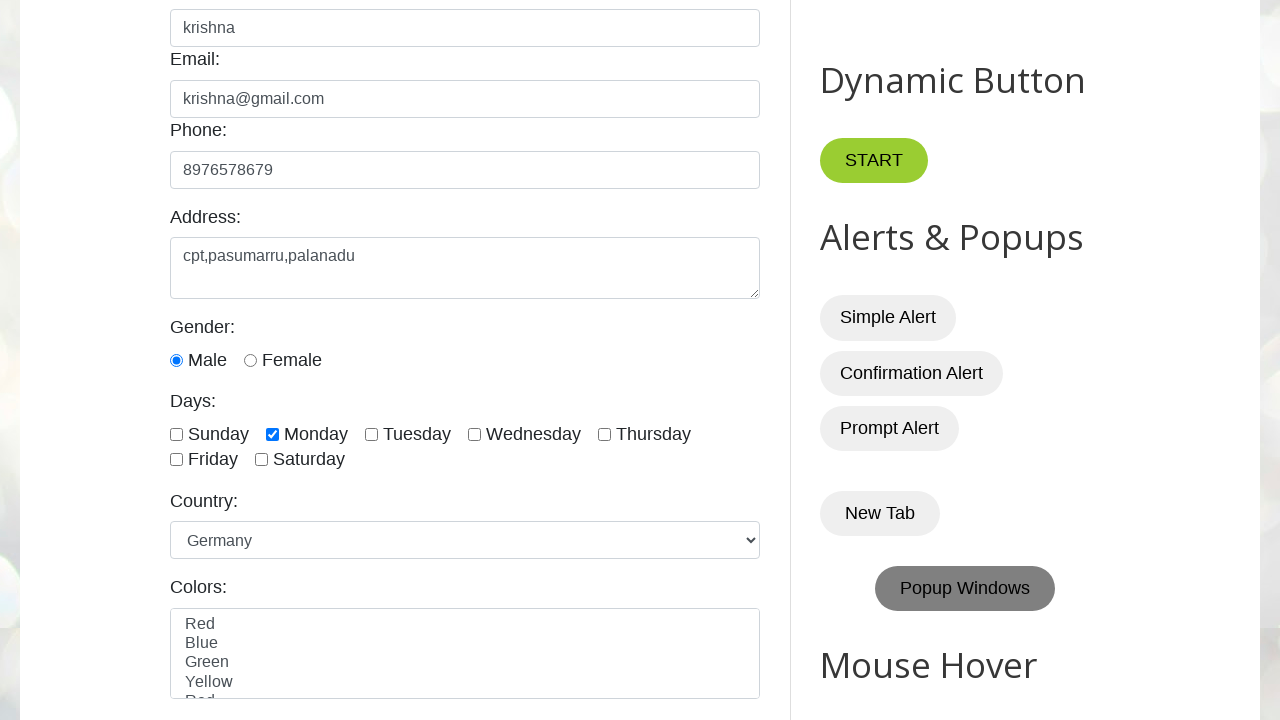

Waited 500ms for country selection
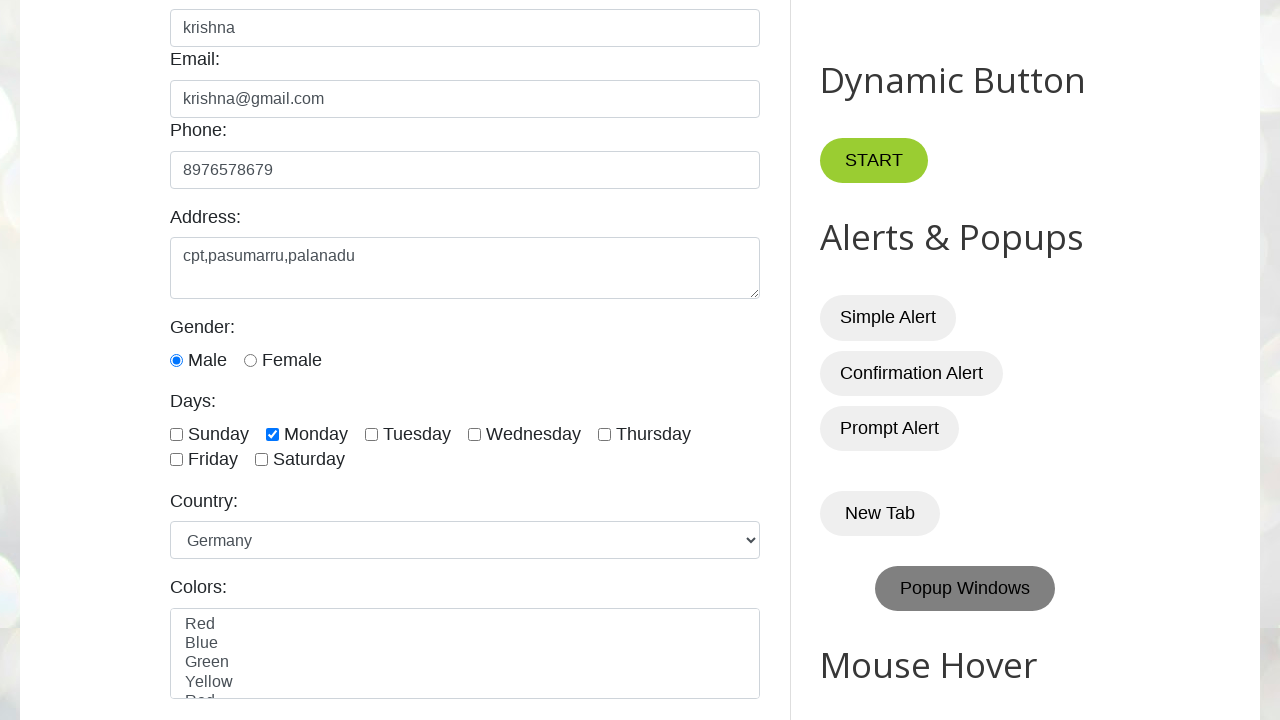

Selected country option with value 'france' on select#country
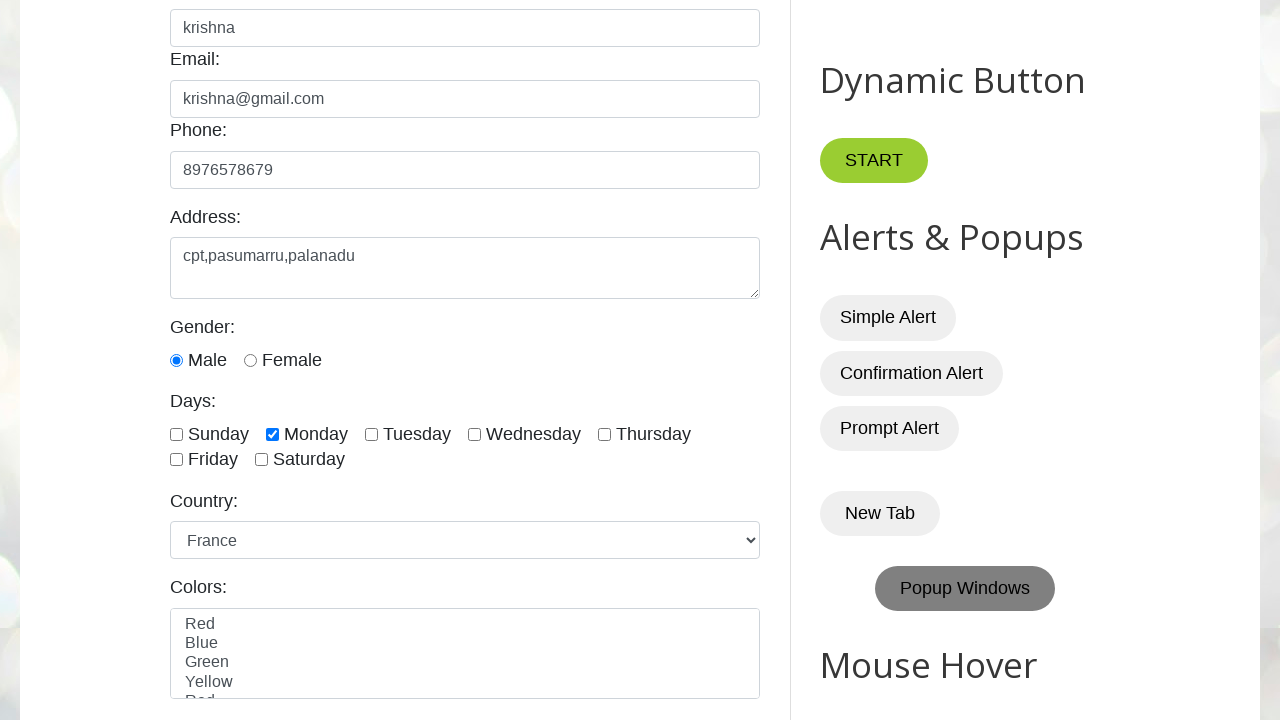

Waited 500ms for country selection
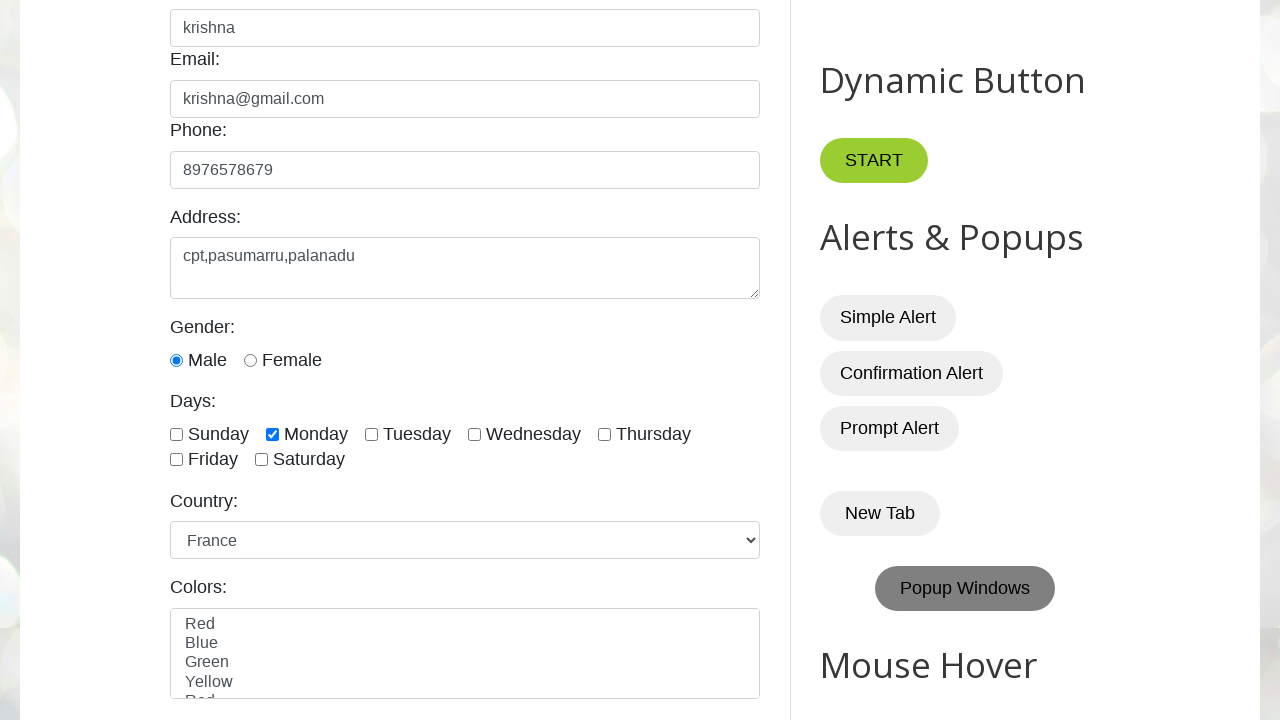

Selected country option with value 'australia' on select#country
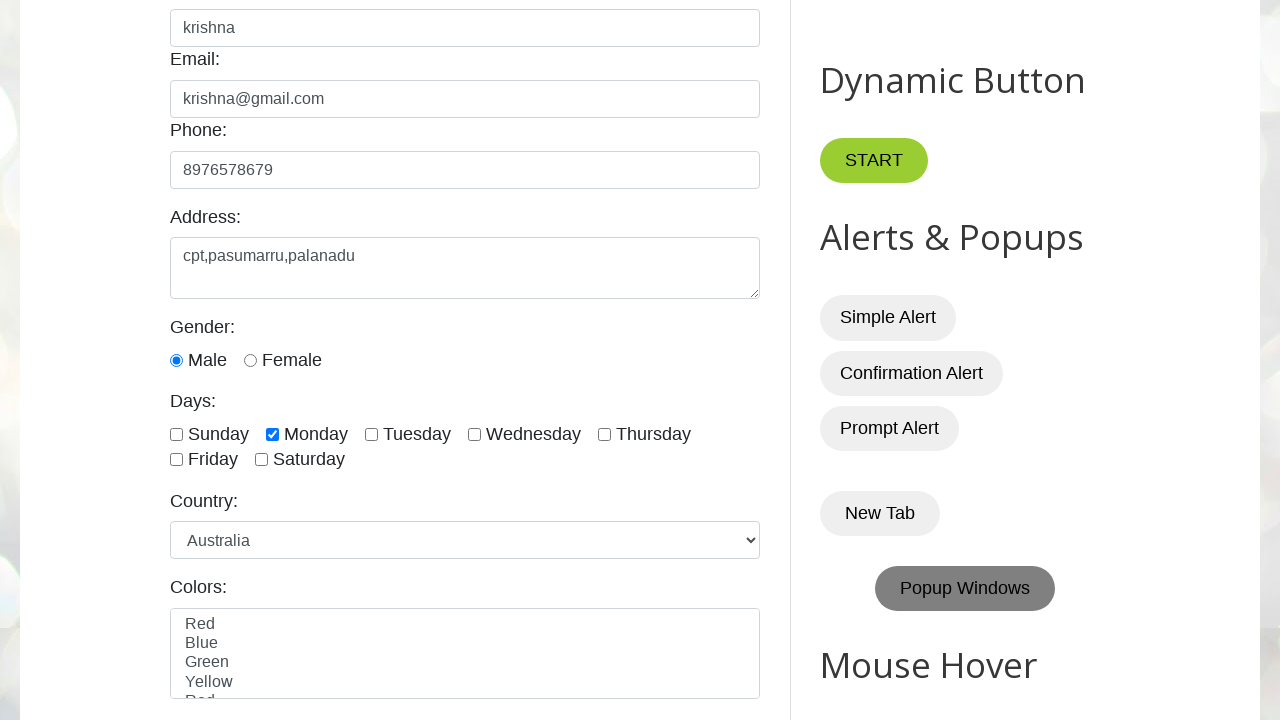

Waited 500ms for country selection
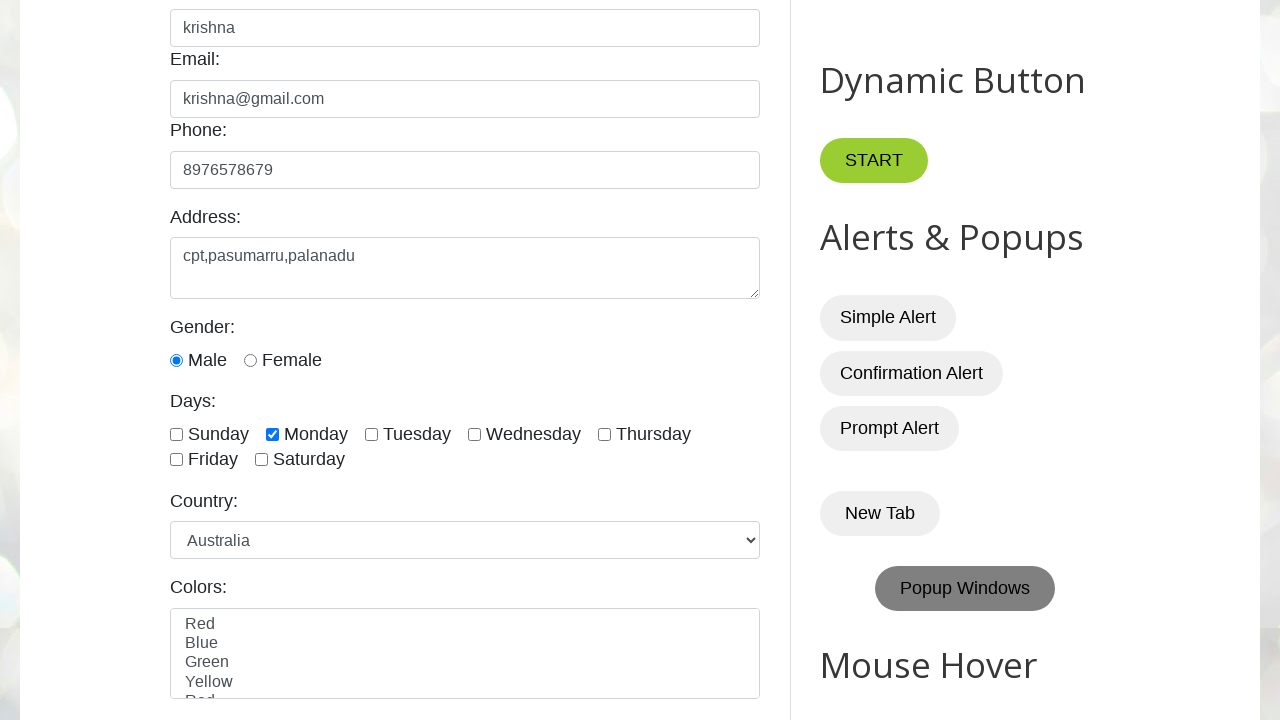

Selected country option with value 'japan' on select#country
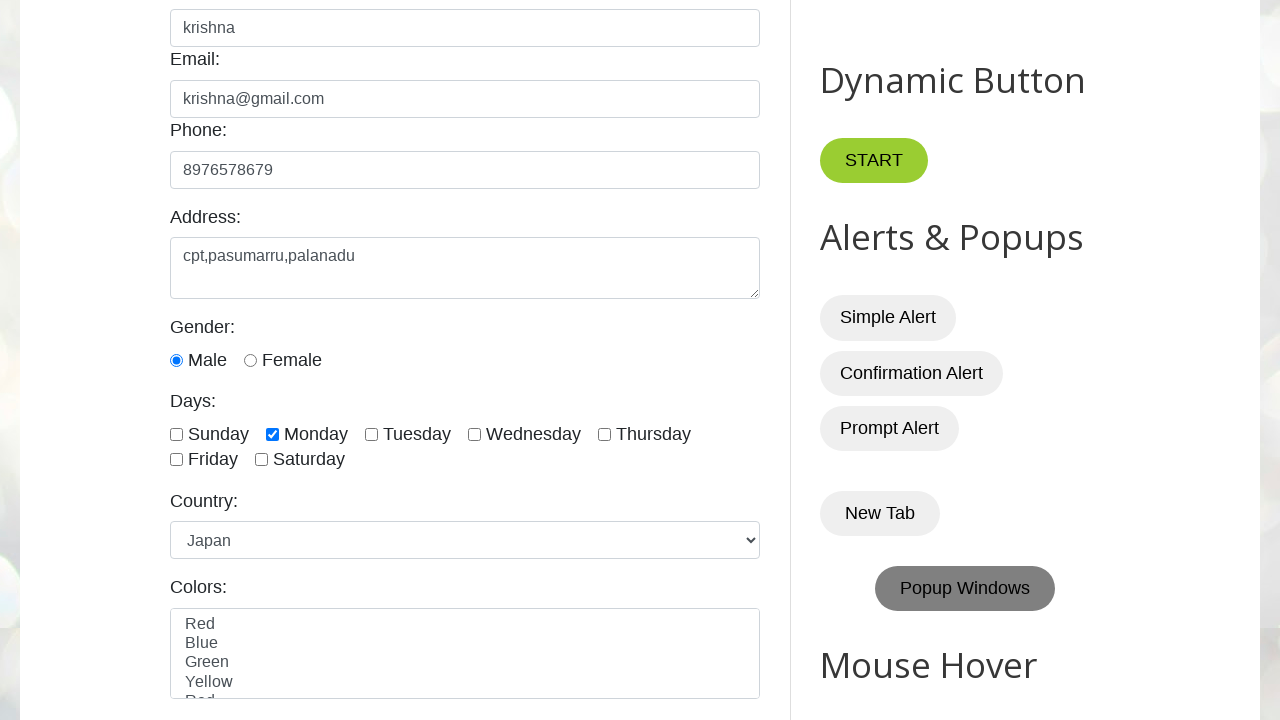

Waited 500ms for country selection
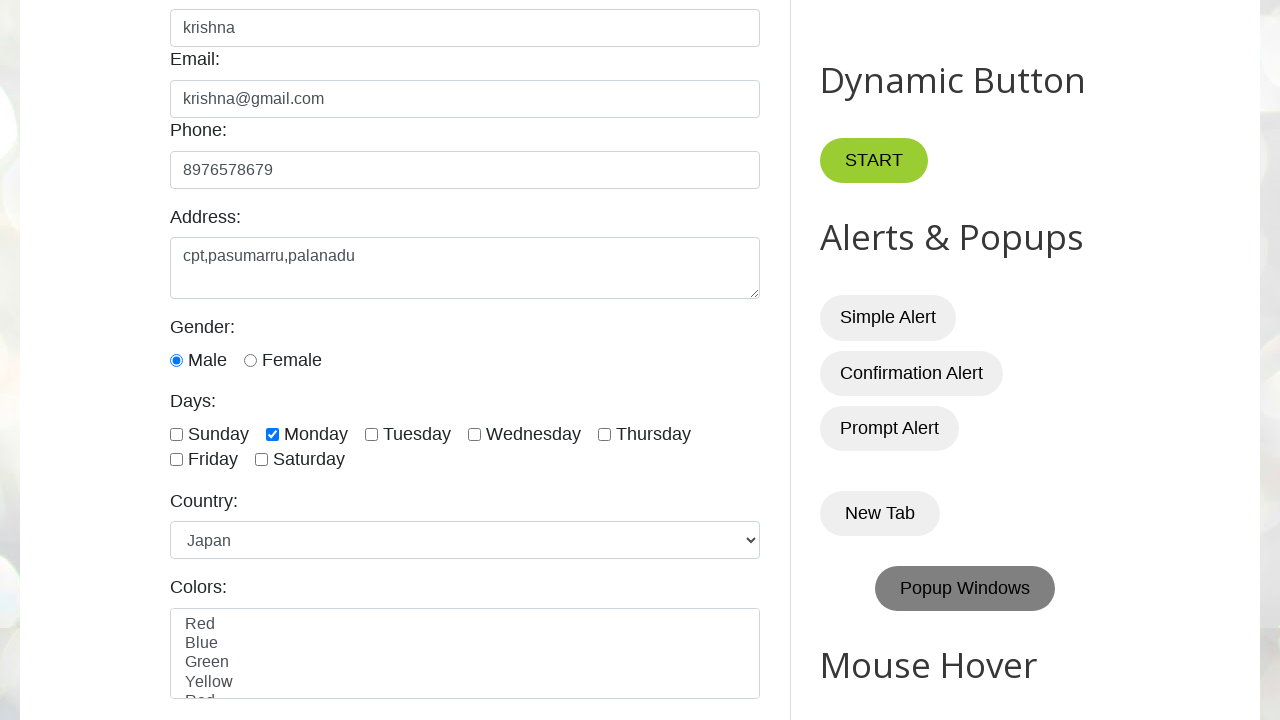

Selected country option with value 'china' on select#country
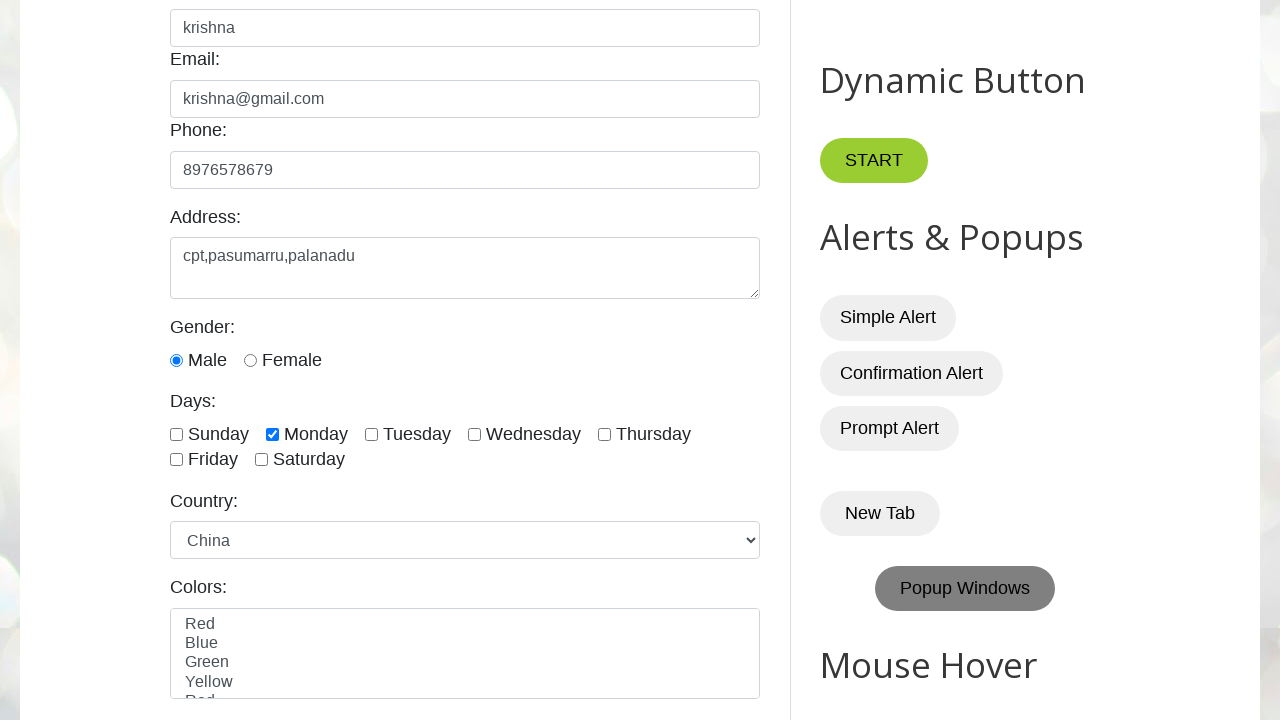

Waited 500ms for country selection
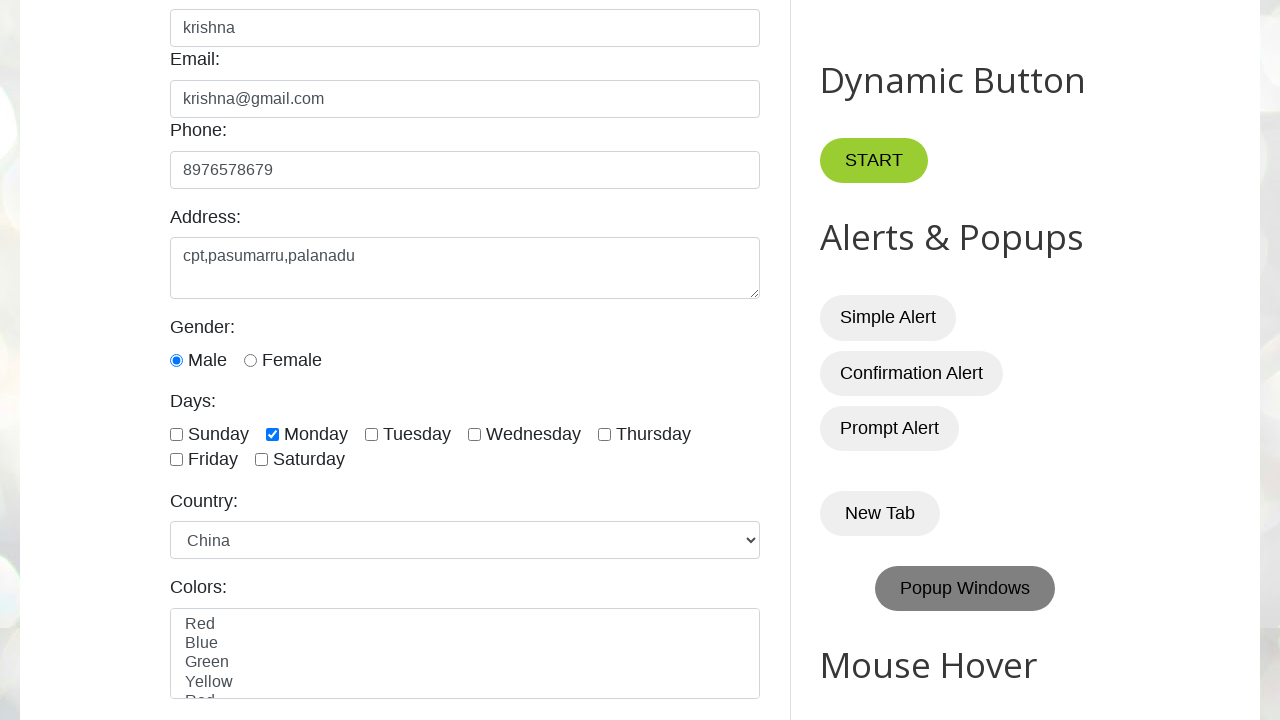

Selected country option with value 'brazil' on select#country
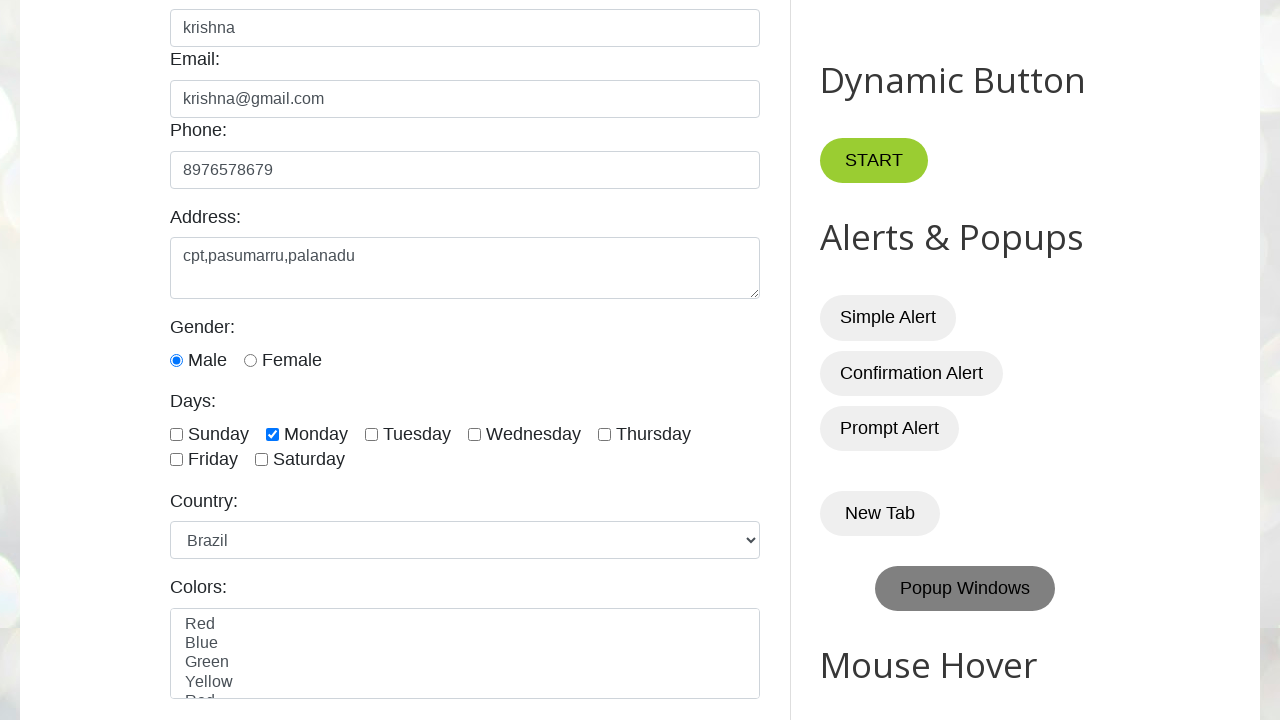

Waited 500ms for country selection
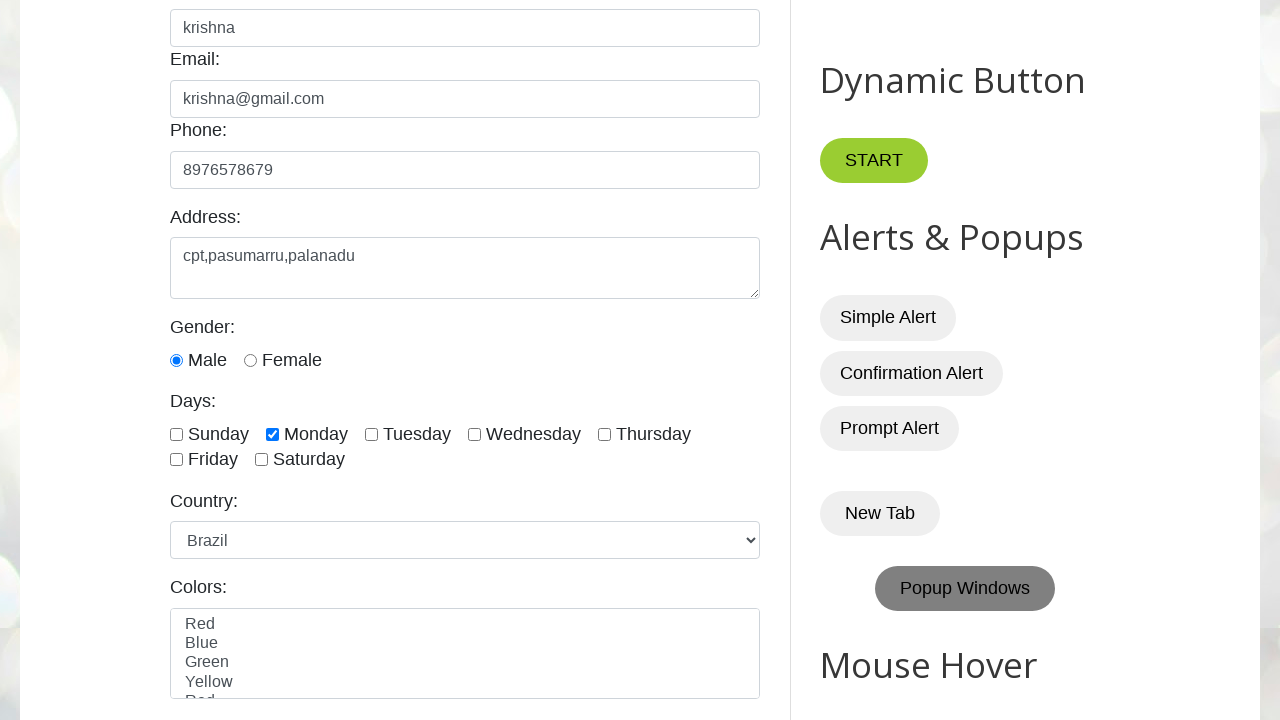

Selected country option with value 'india' on select#country
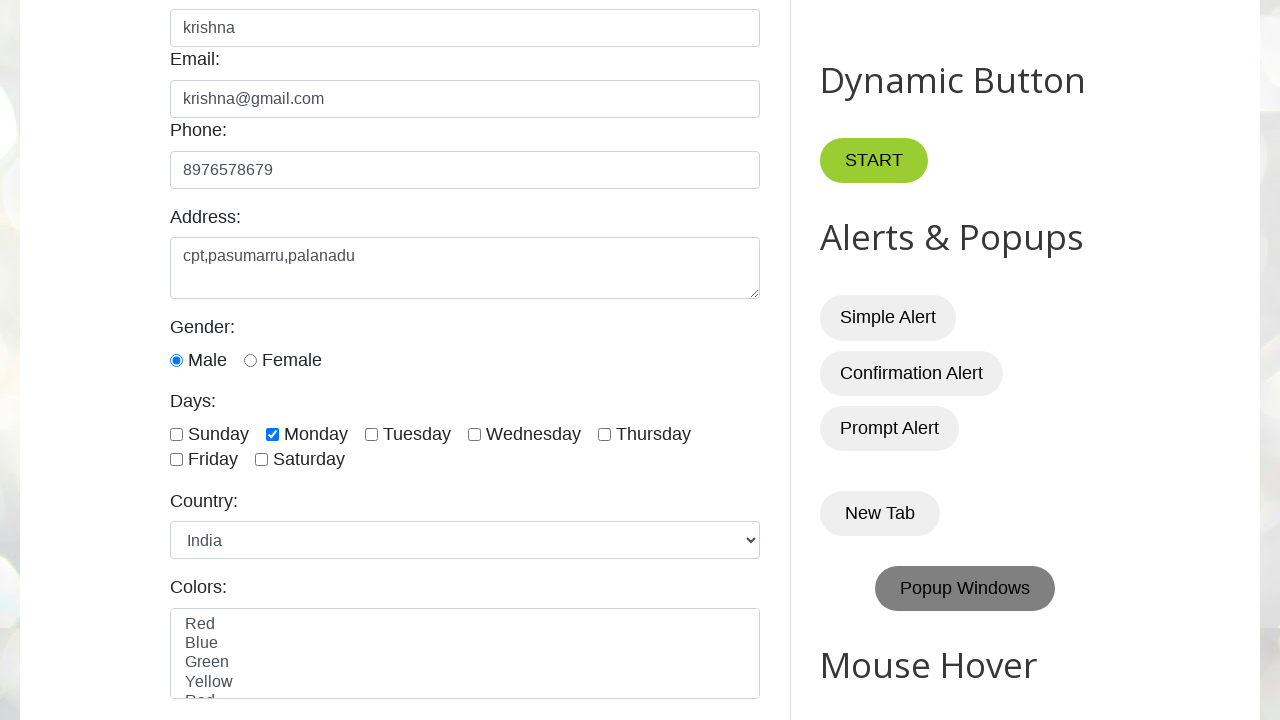

Waited 500ms for country selection
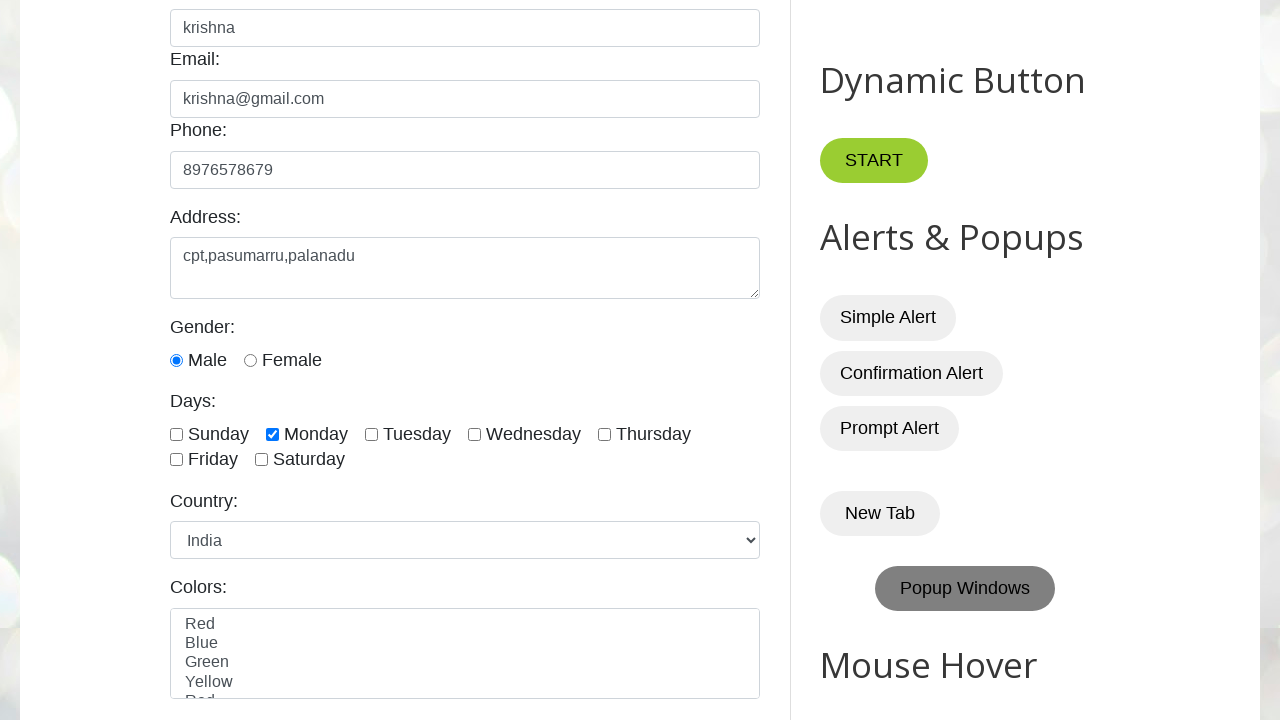

Selected animals dropdown option at index 2 on select[name='animals']
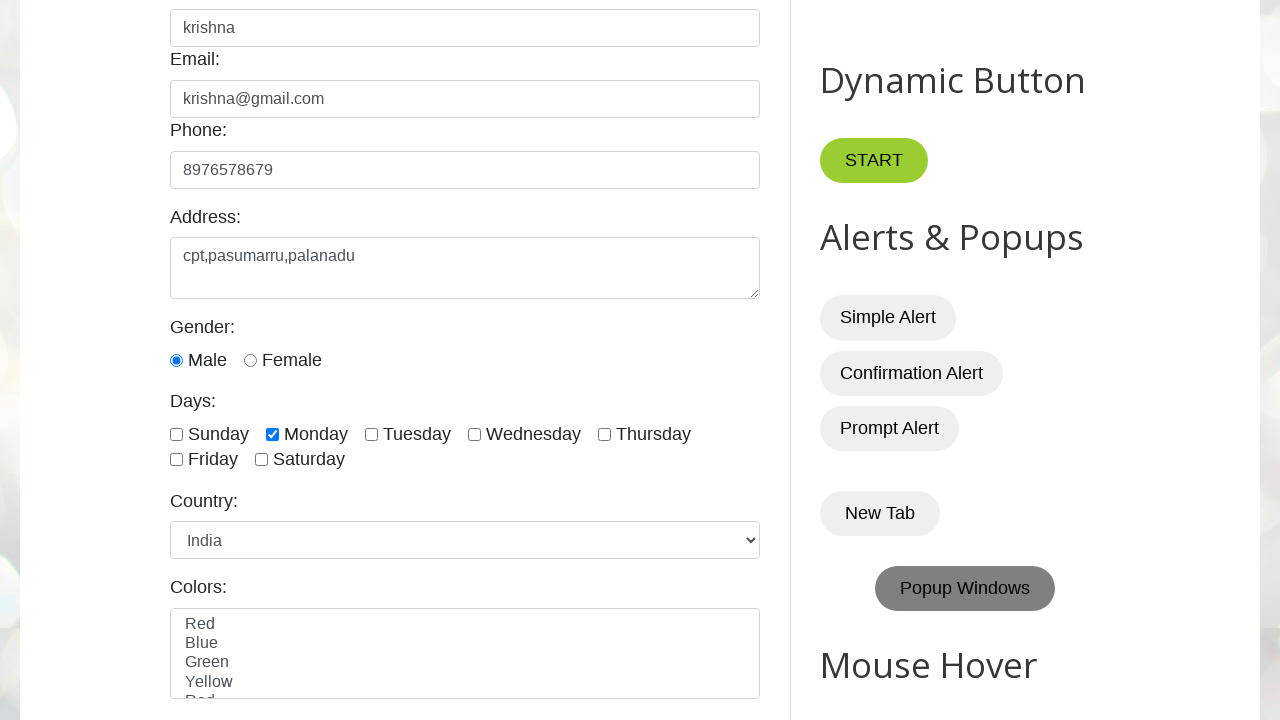

Verified animals dropdown selector is present
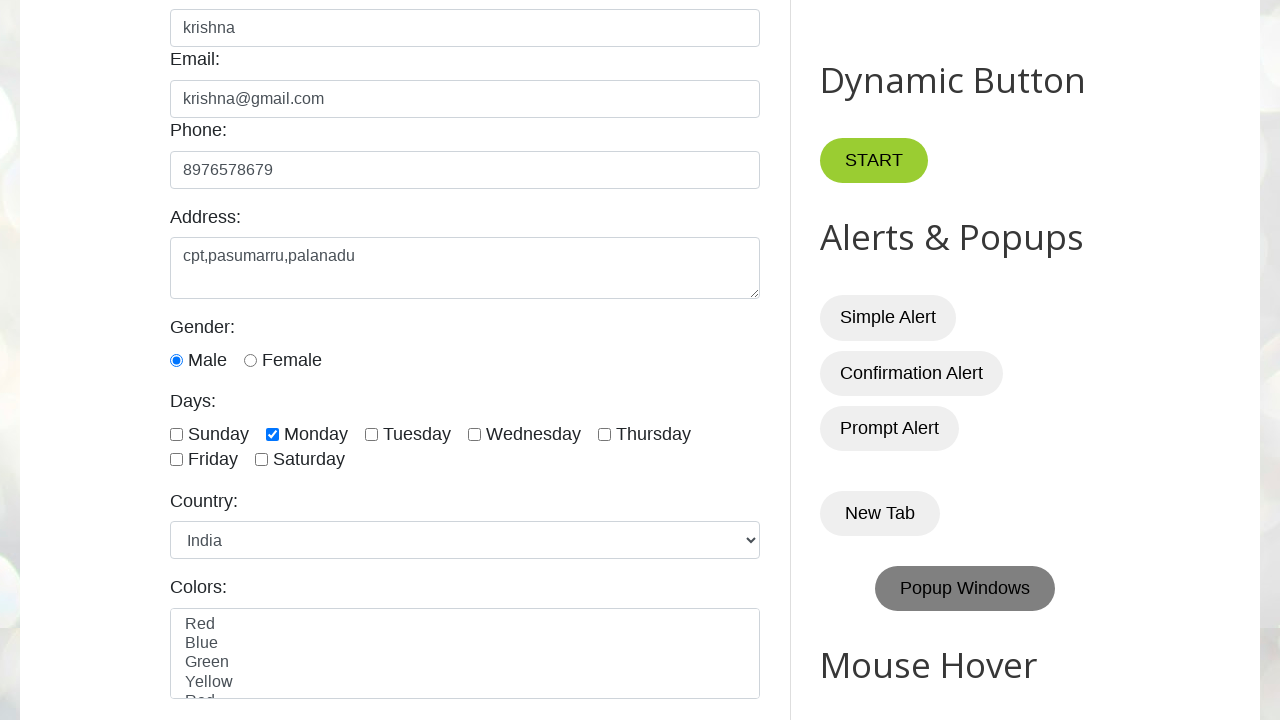

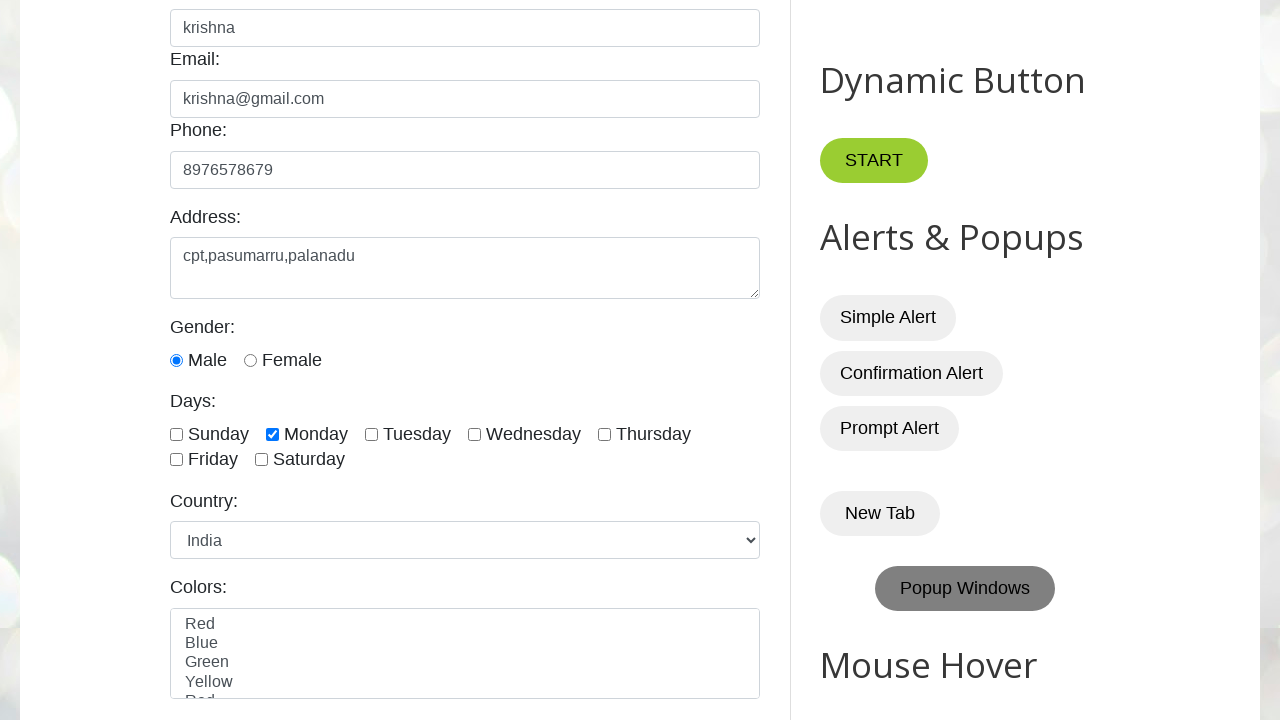